Verifies that the main page URL doesn't change when external links are present

Starting URL: https://jesseheidner.com

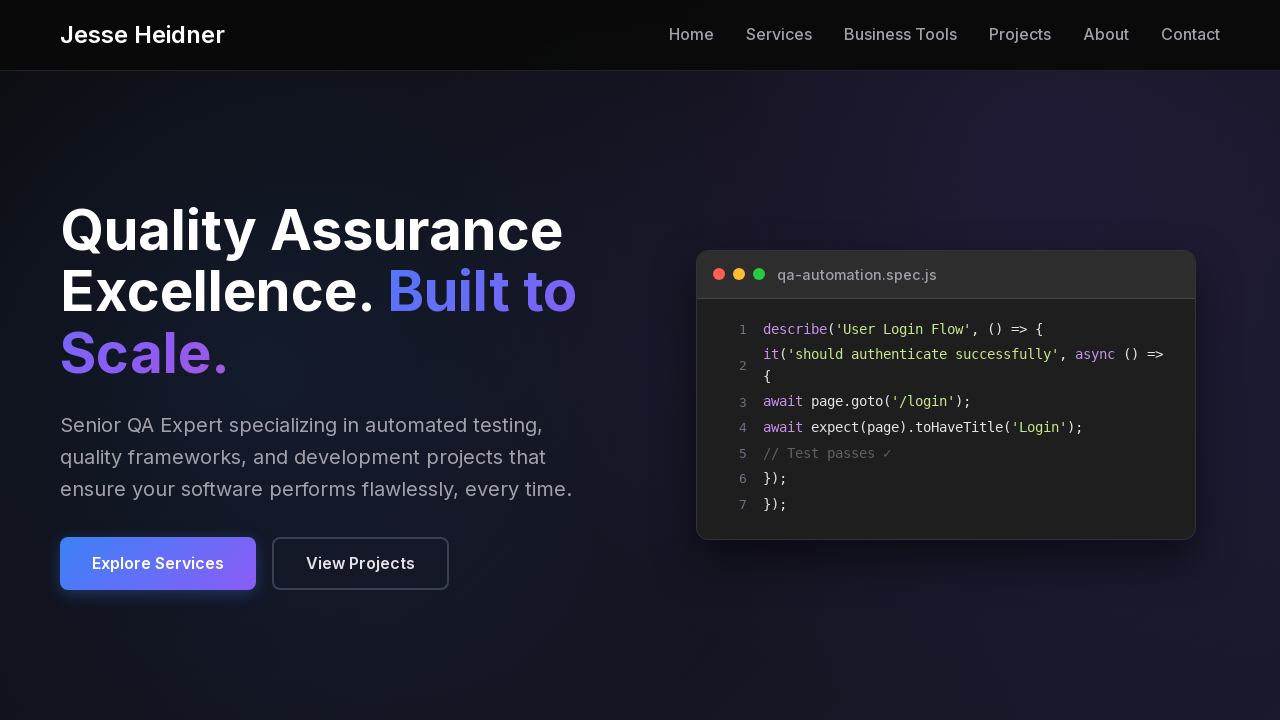

Stored initial URL from https://jesseheidner.com
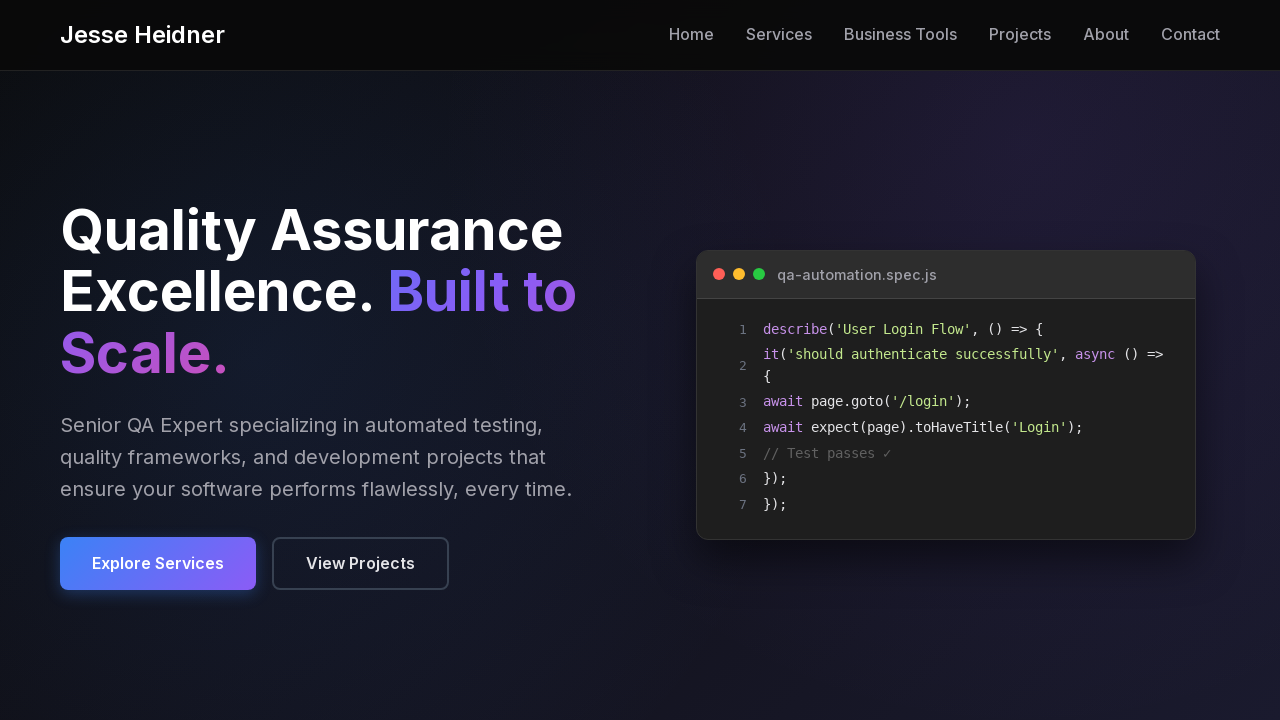

Located 'View Profile' link element
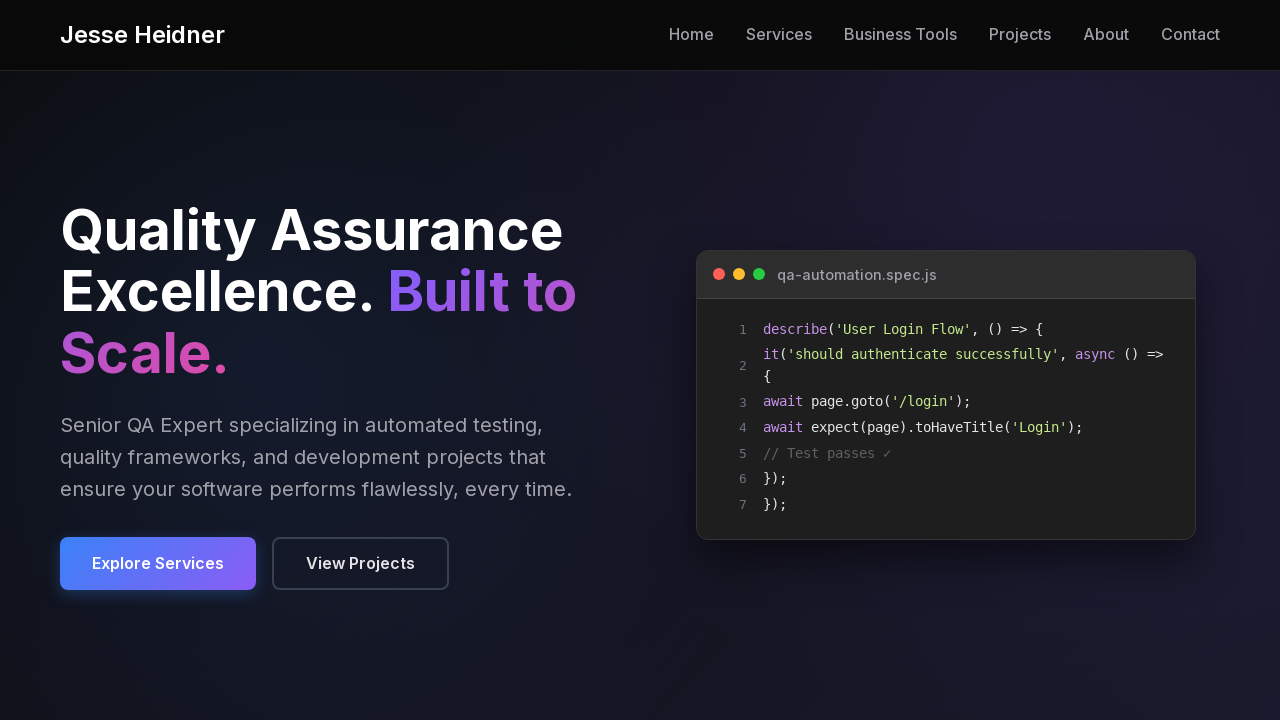

'View Profile' link became visible
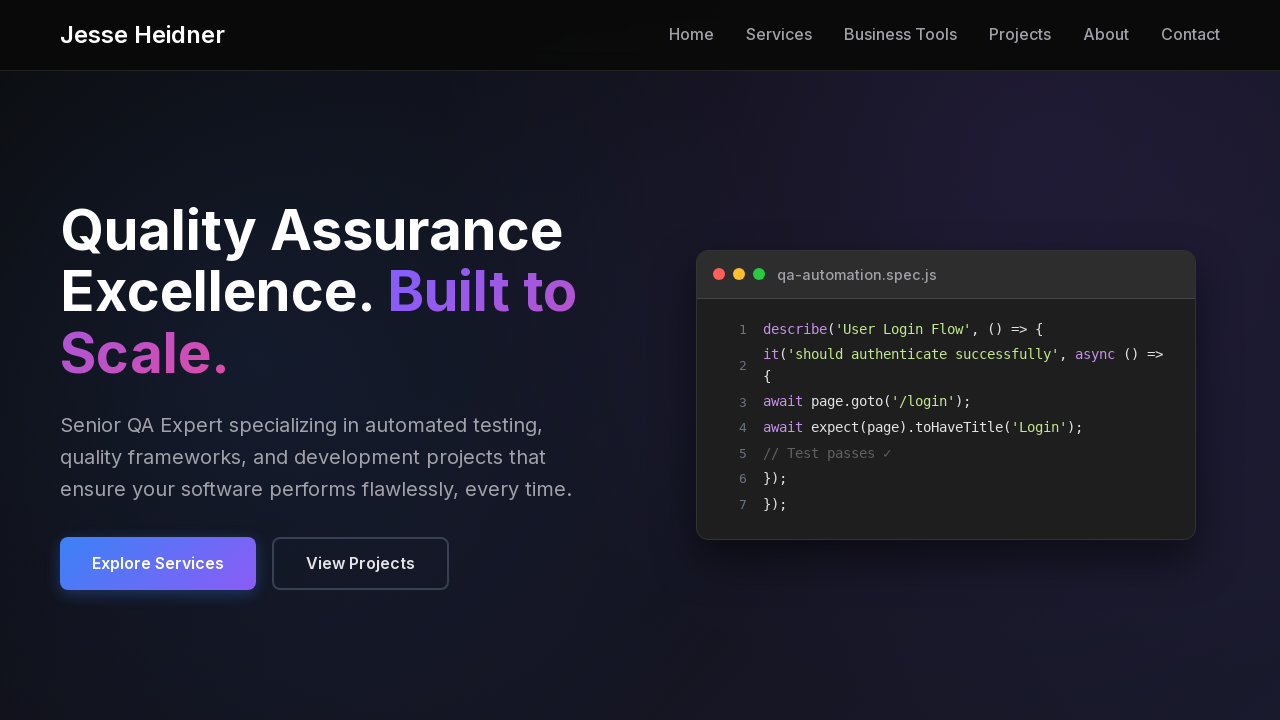

Verified main page URL remained unchanged after locating external link
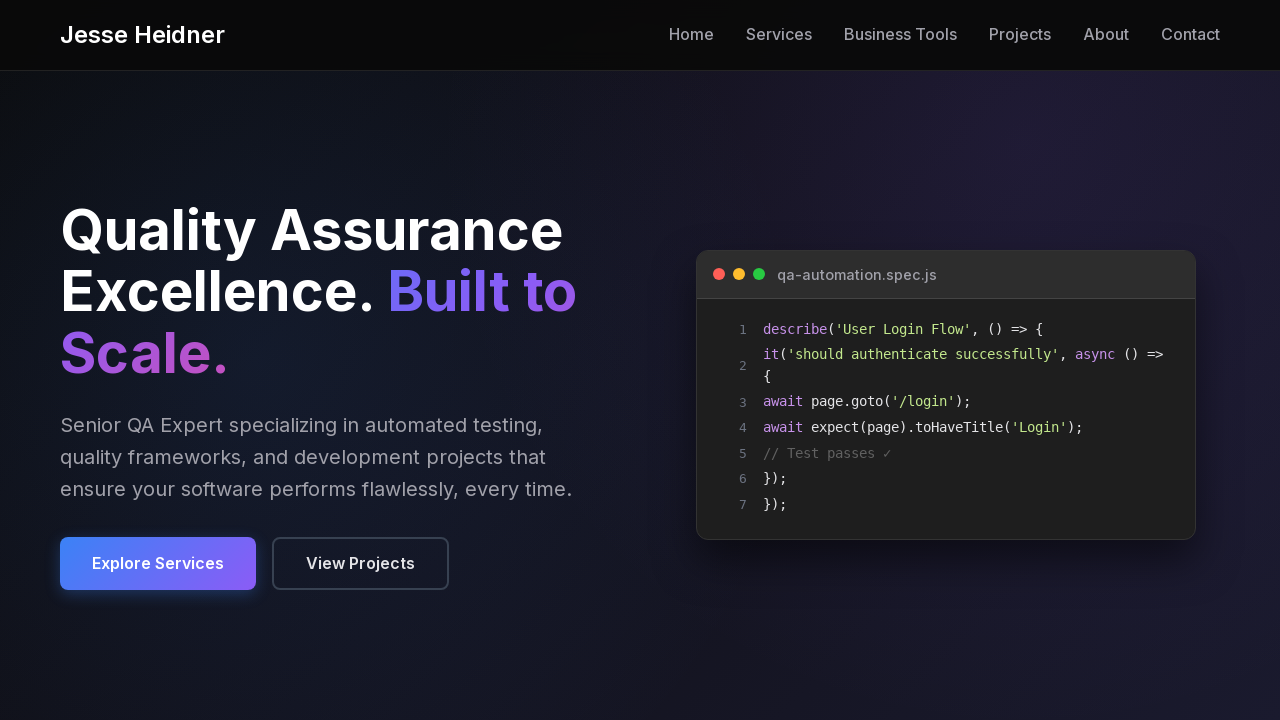

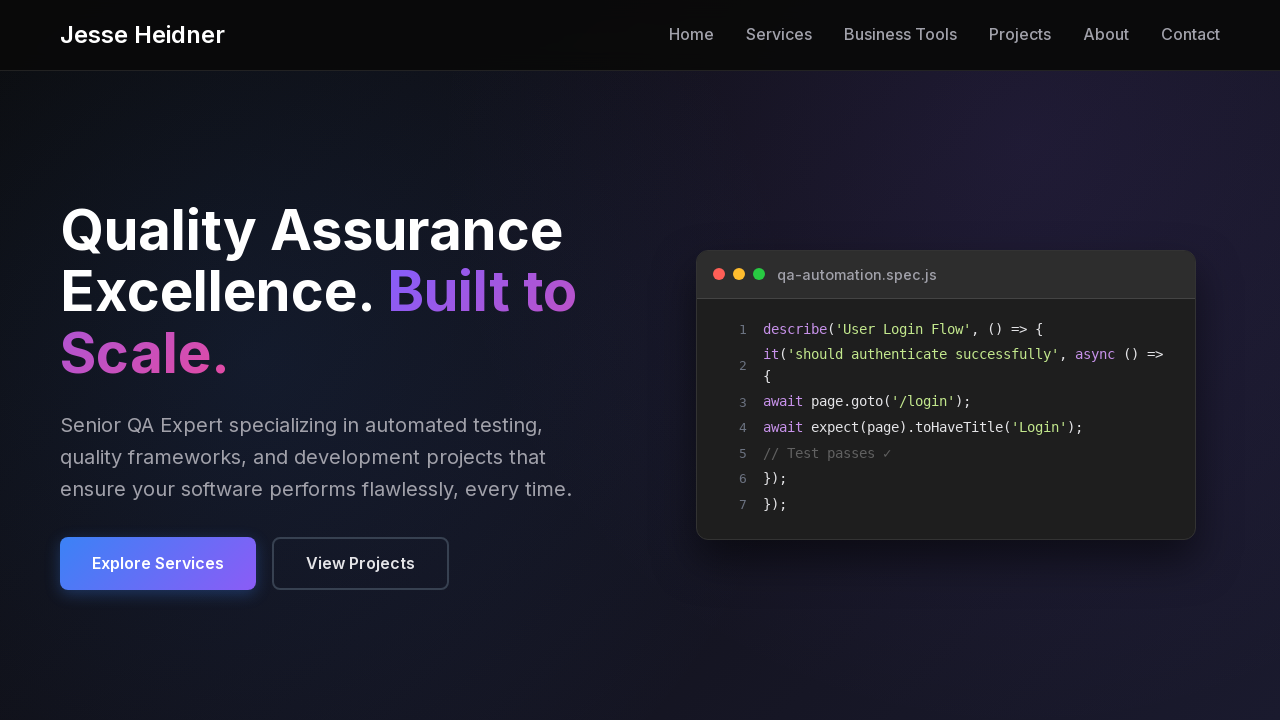